Tests text input functionality by entering a new button name in the input field, clicking the button, and verifying the button text updates to the entered value.

Starting URL: http://uitestingplayground.com/textinput

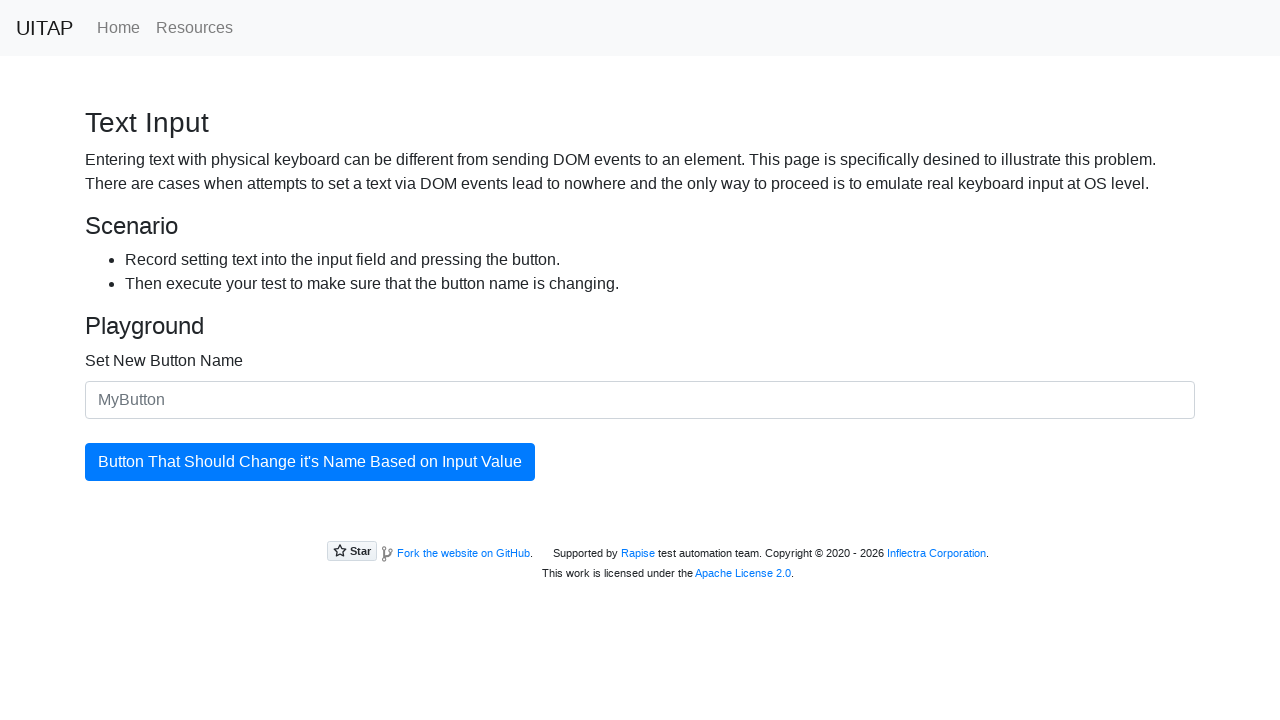

Filled text input field with 'SkyPro' as new button name on #newButtonName
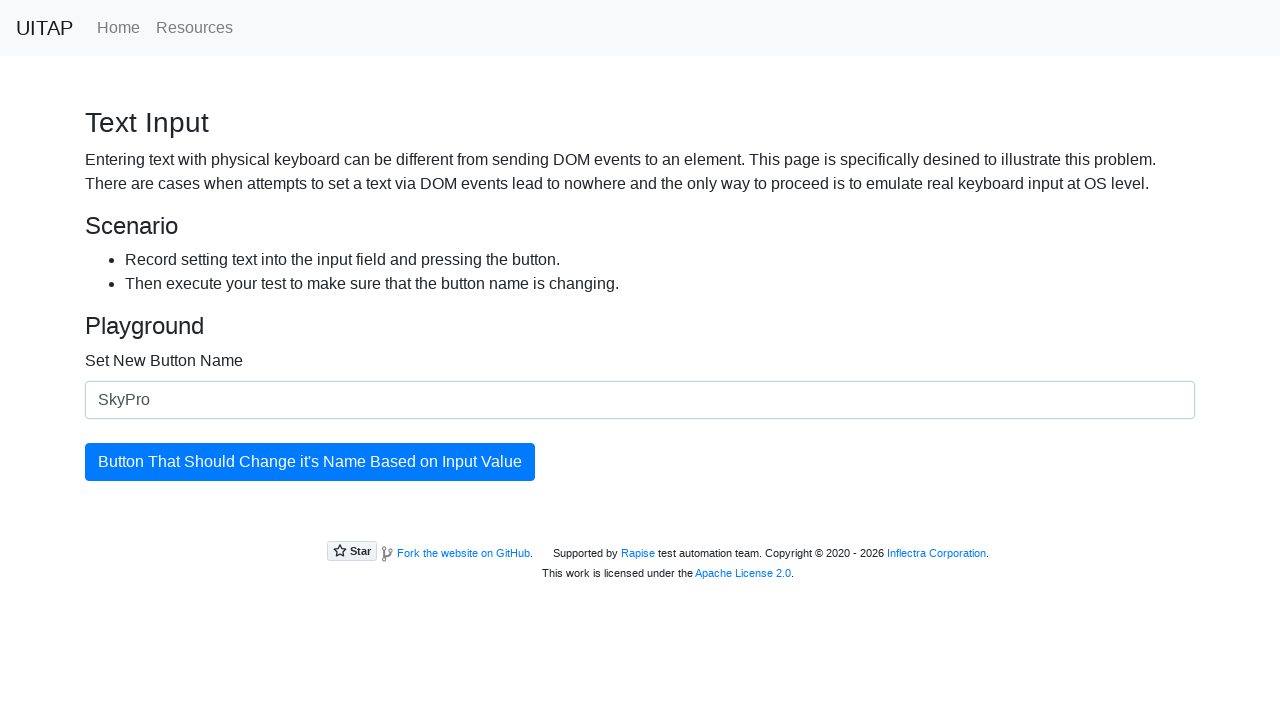

Clicked the updating button to apply the new name at (310, 462) on #updatingButton
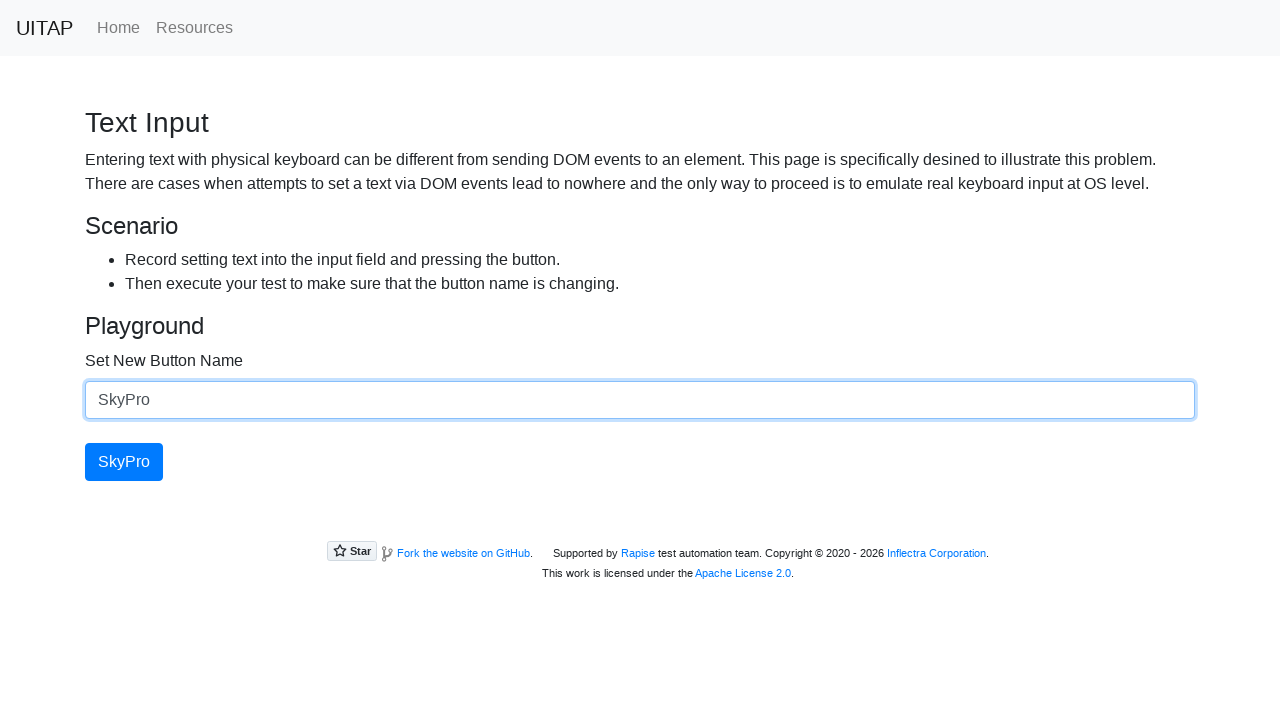

Verified button element is present after update
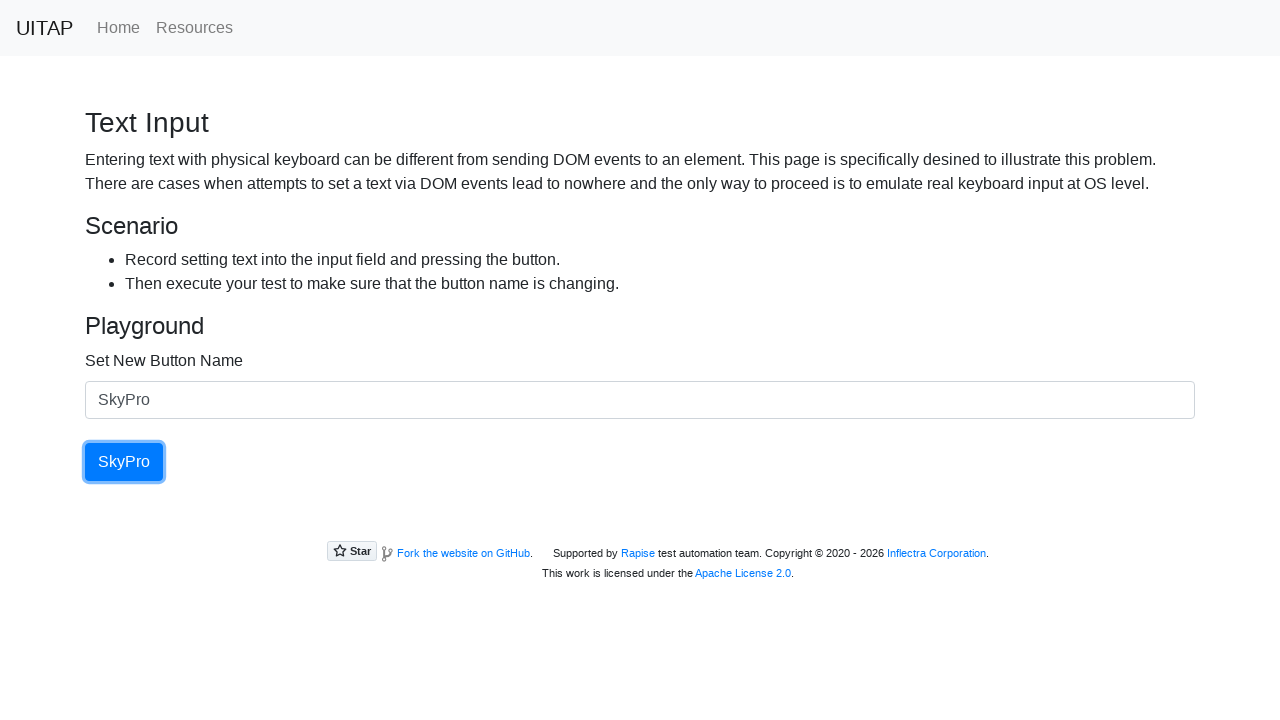

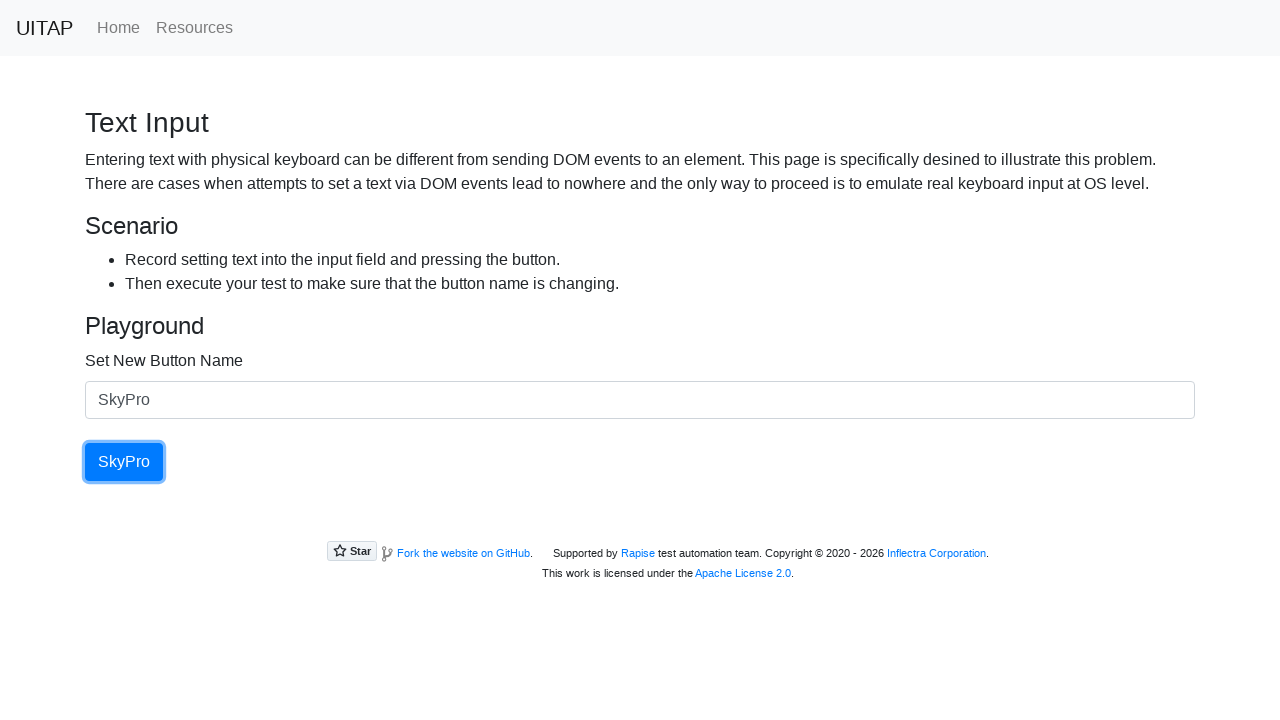